Tests flight booking flow on BlazeDemo by selecting departure/destination cities, choosing a flight, and filling out passenger purchase information

Starting URL: https://blazedemo.com/

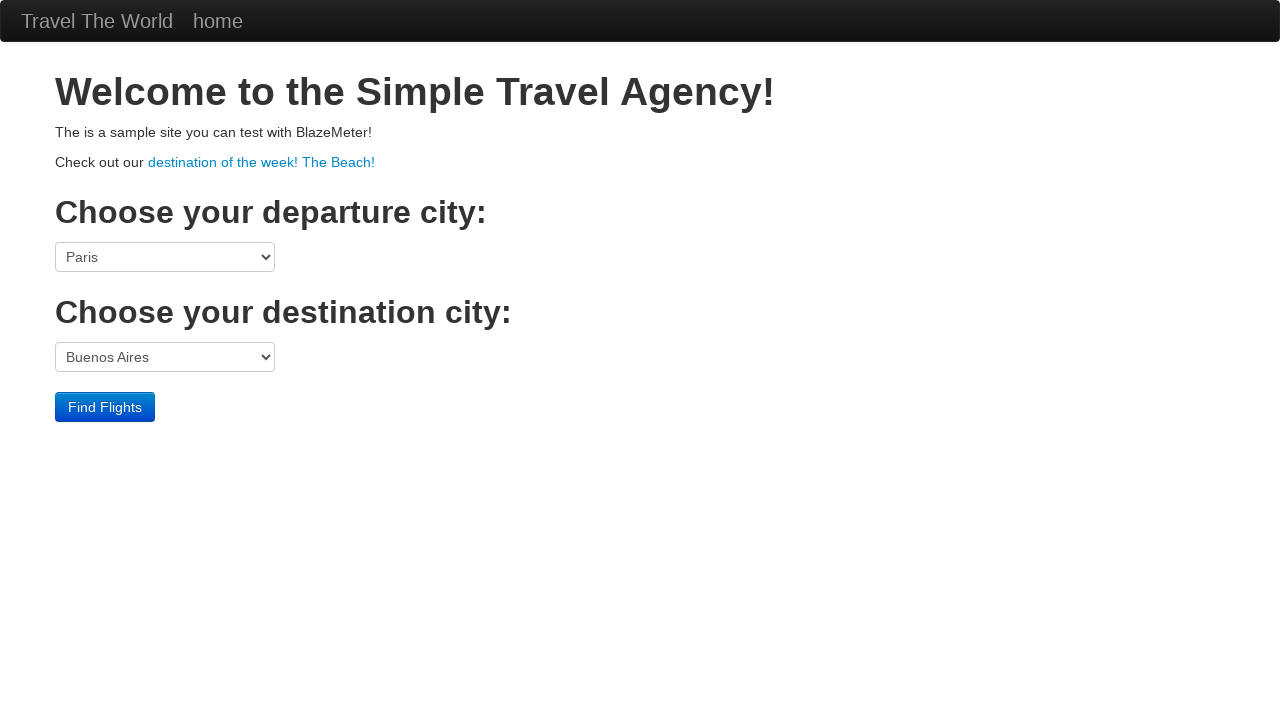

Selected Portland as departure city on select[name='fromPort']
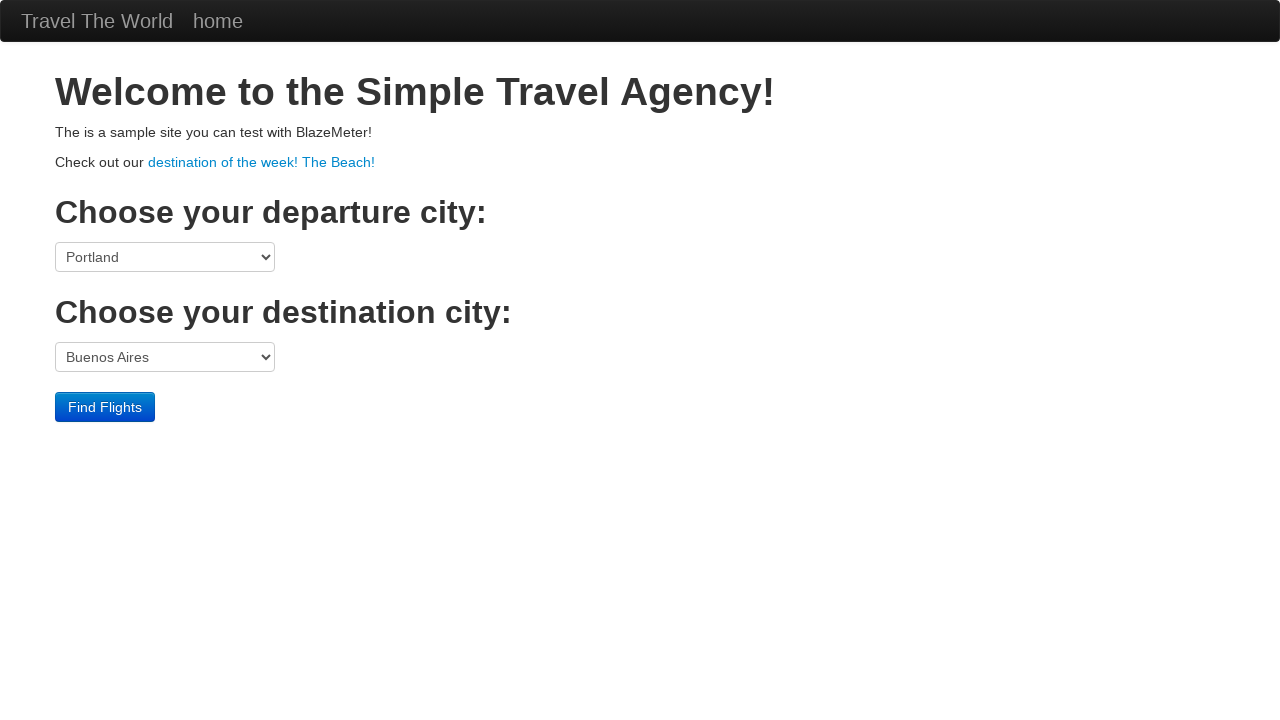

Selected Dublin as destination city on select[name='toPort']
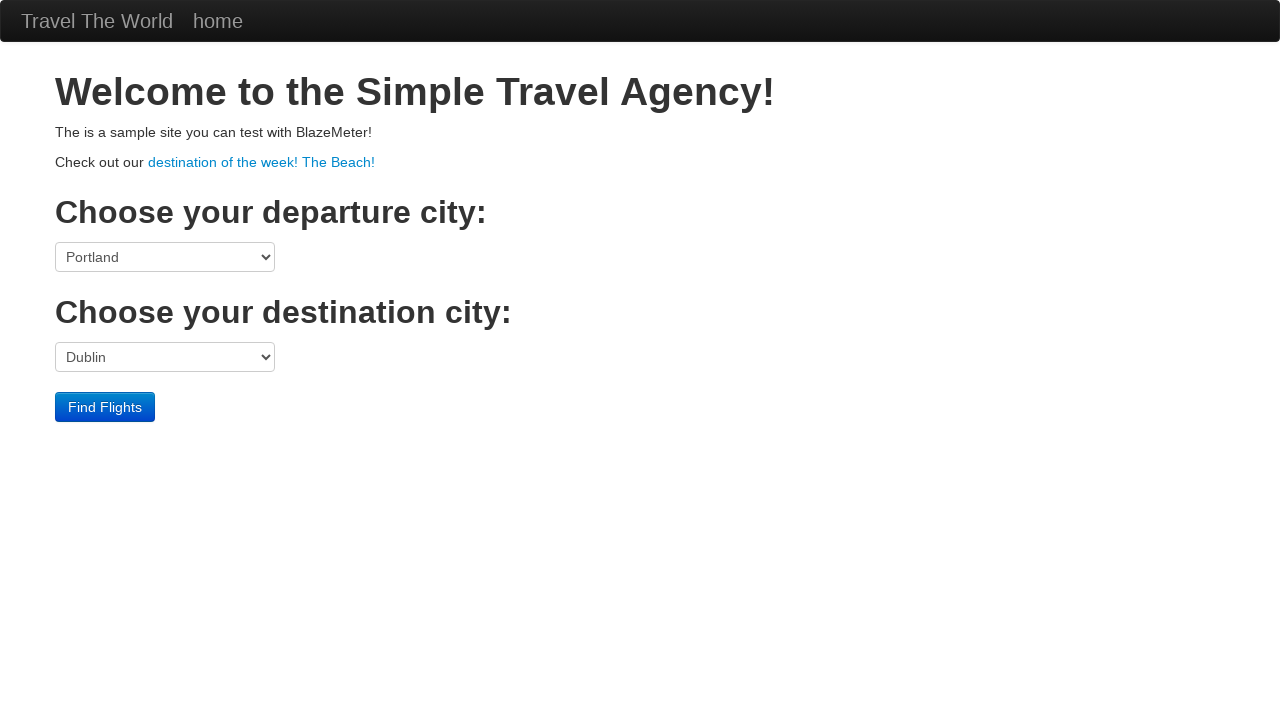

Clicked find flights button at (105, 407) on xpath=/html/body/div[3]/form/div/input
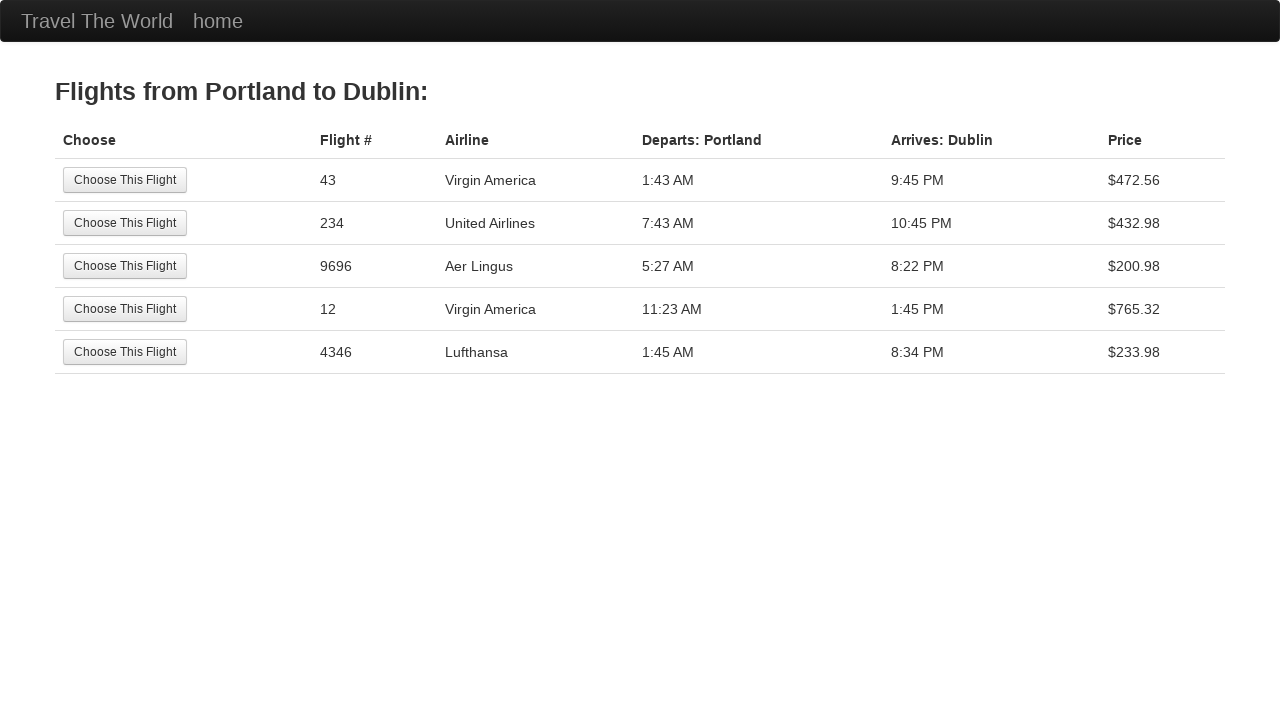

Selected first available flight at (125, 180) on xpath=/html/body/div[2]/table/tbody/tr[1]/td[1]/input
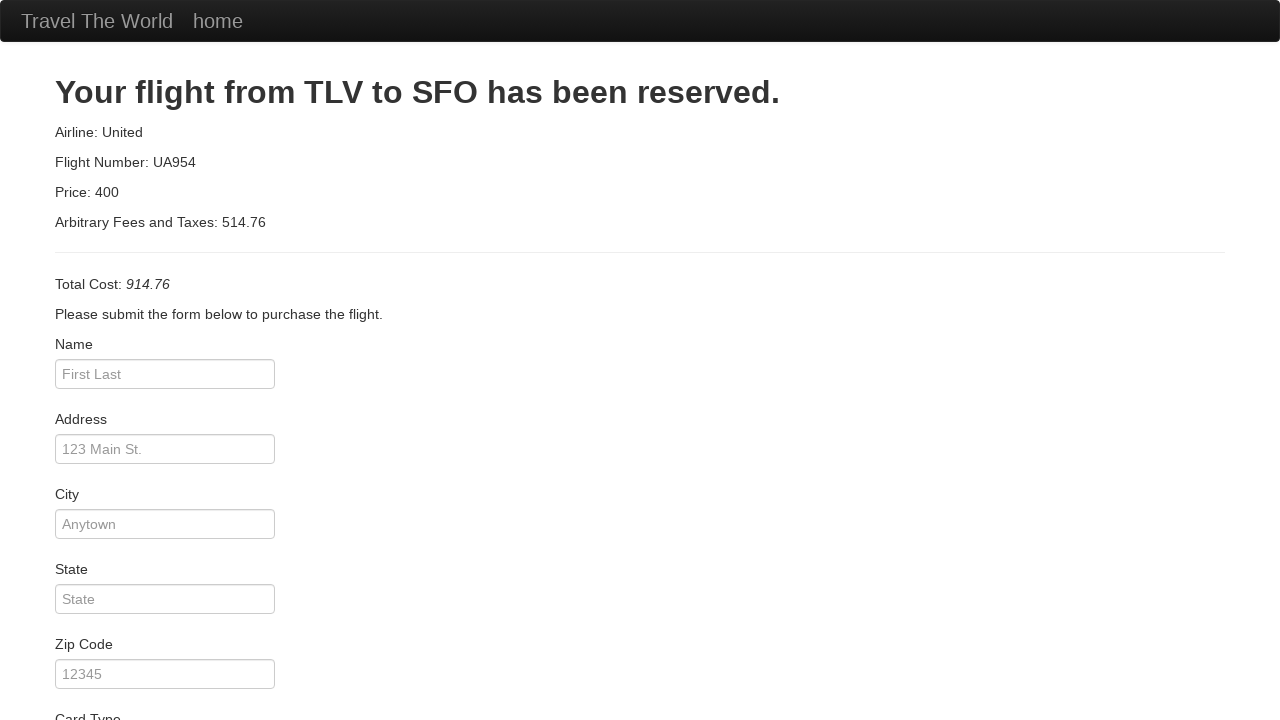

Filled passenger name as 'John Smith' on #inputName
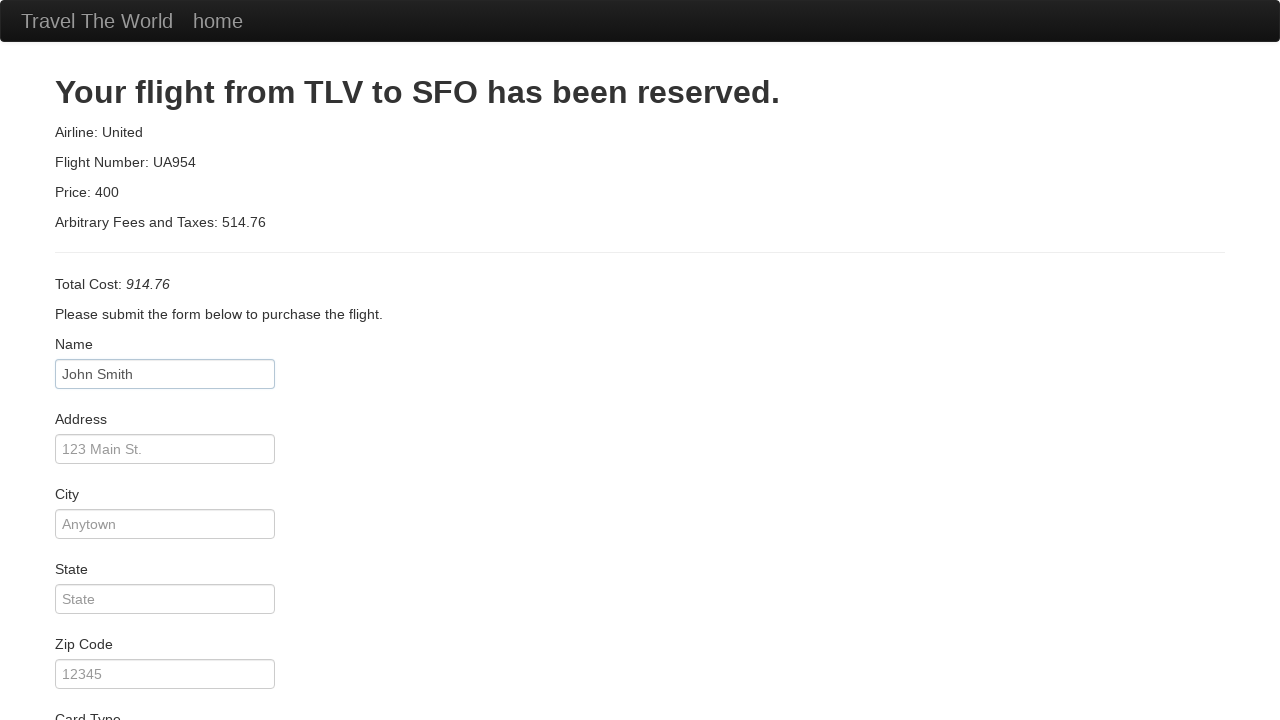

Filled address as '123 Main Street' on #address
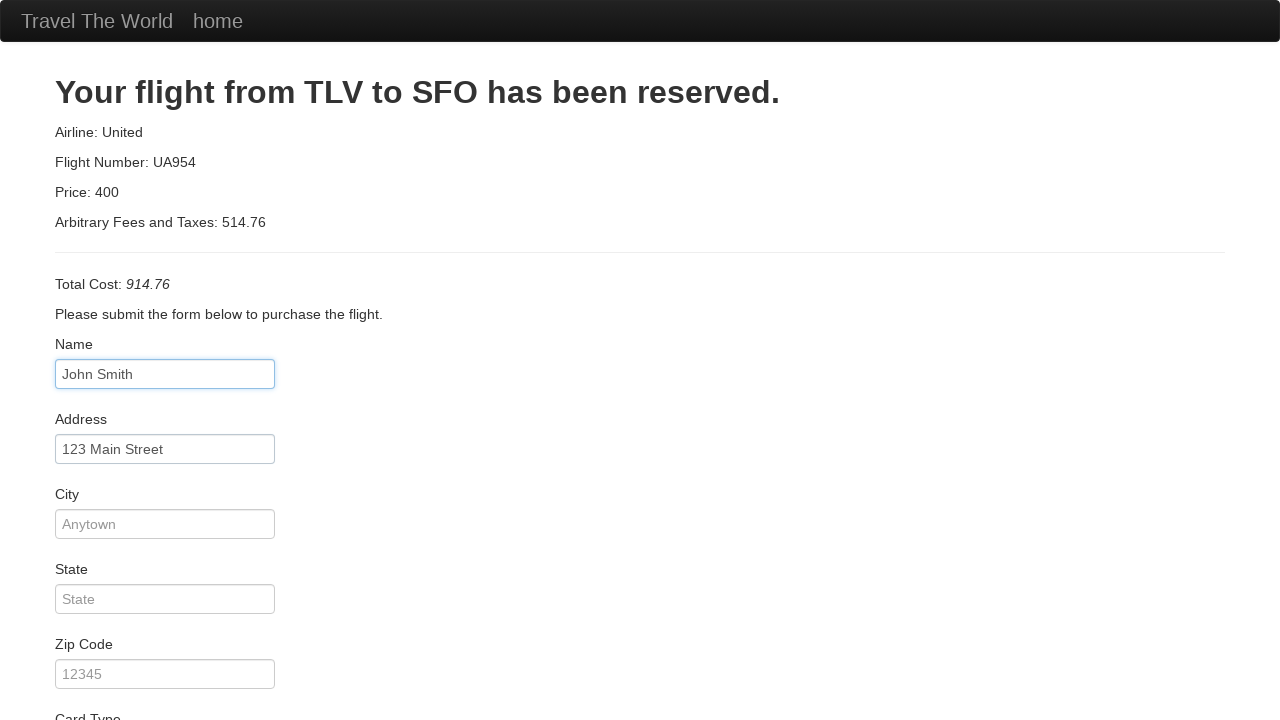

Filled city as 'New York' on #city
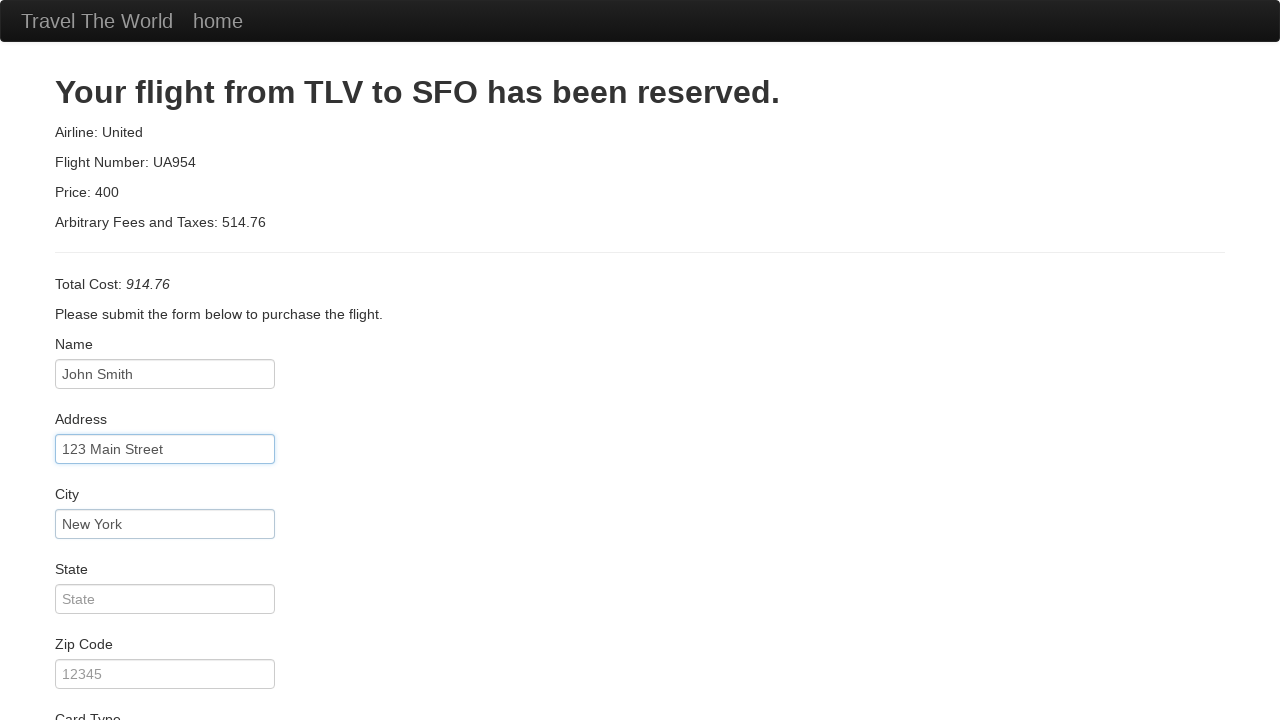

Filled state as 'New York' on input[name='state']
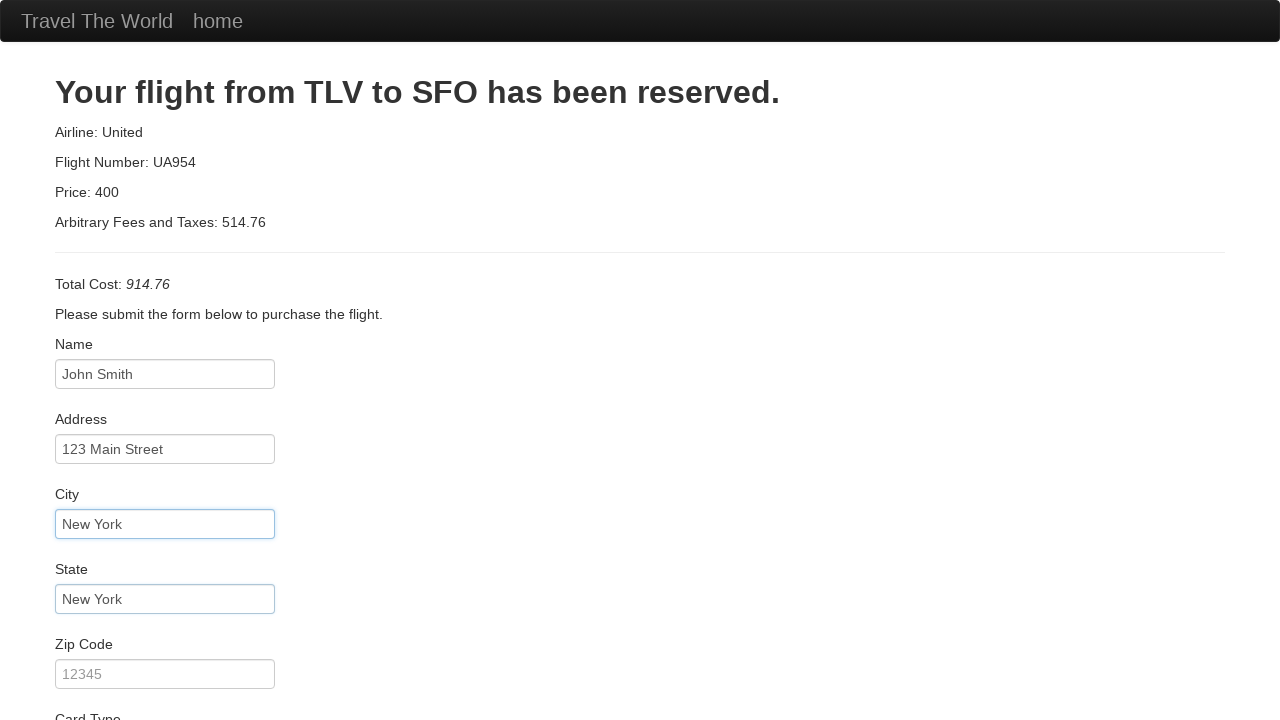

Filled zip code as '10001' on #zipCode
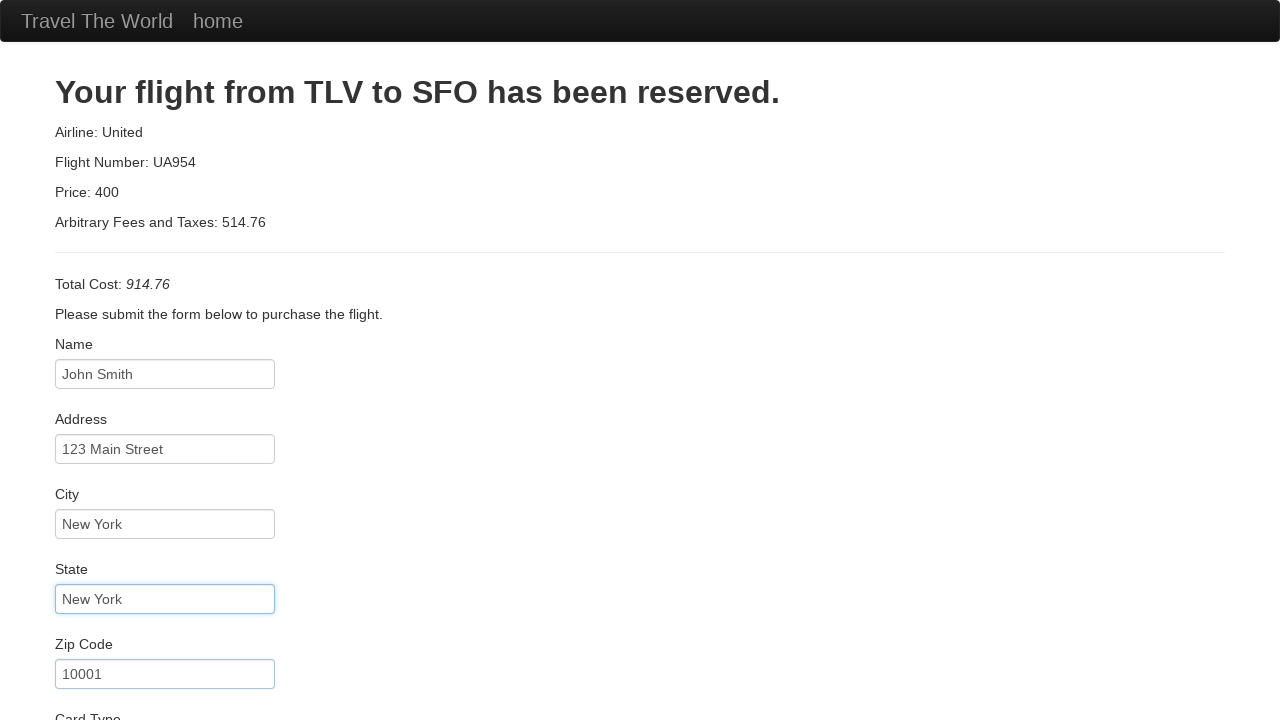

Selected Diners Club as card type on #cardType
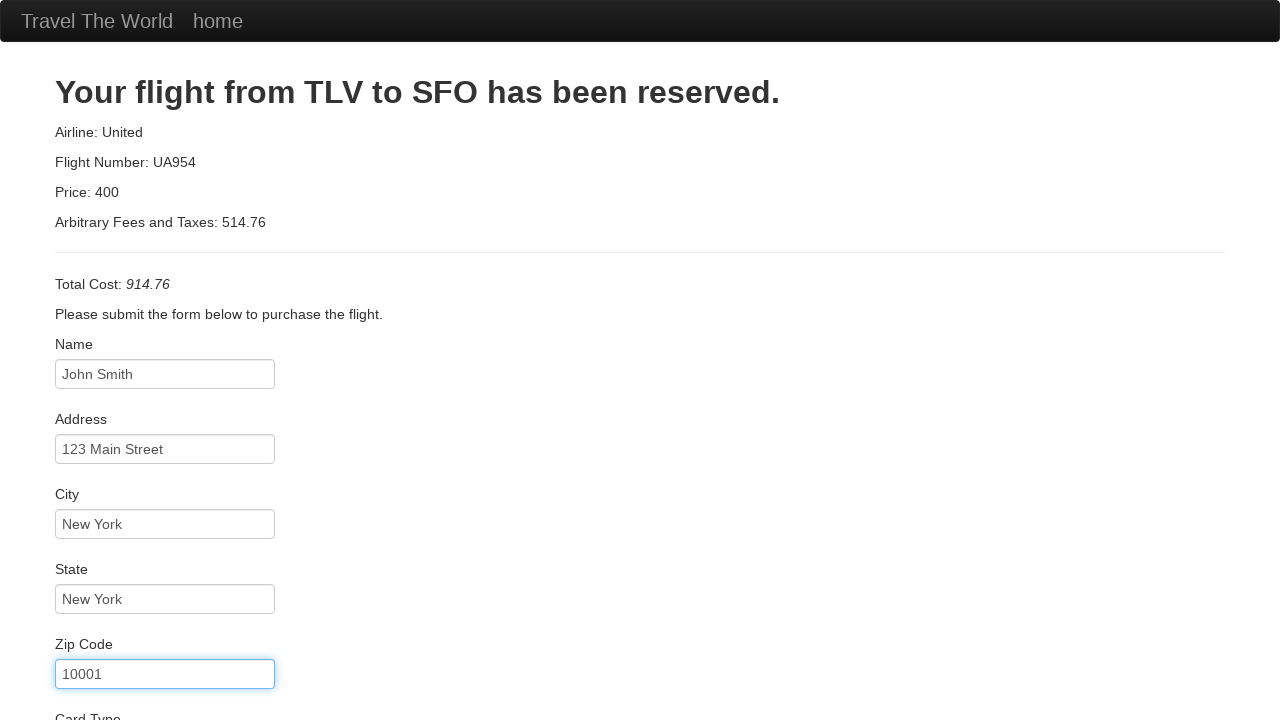

Filled credit card number on #creditCardNumber
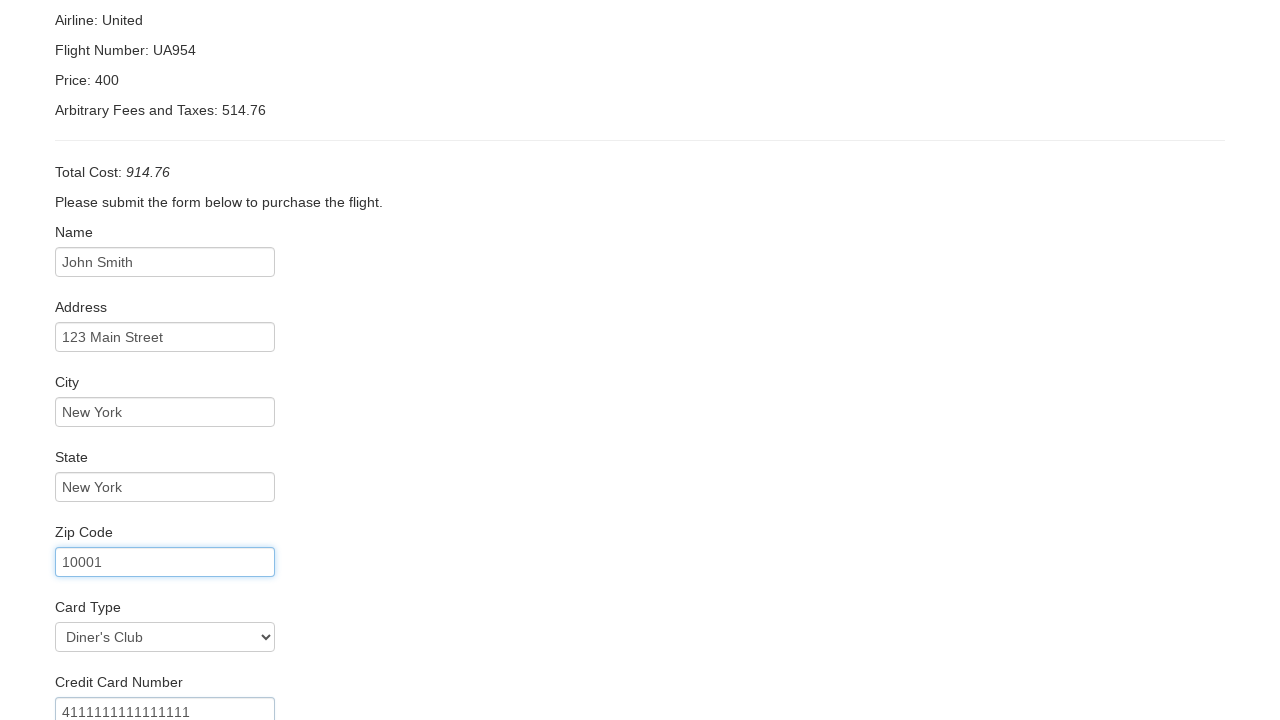

Filled credit card month as 'December' on #creditCardMonth
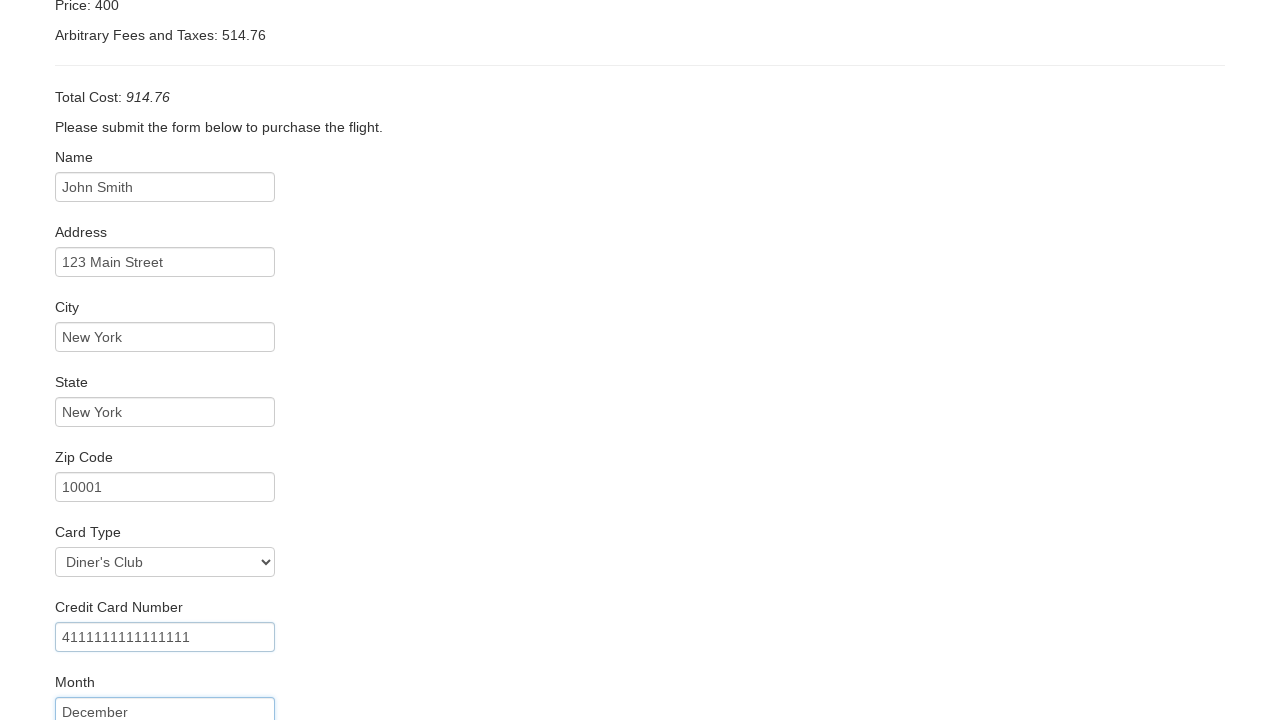

Filled credit card year as '2024' on #creditCardYear
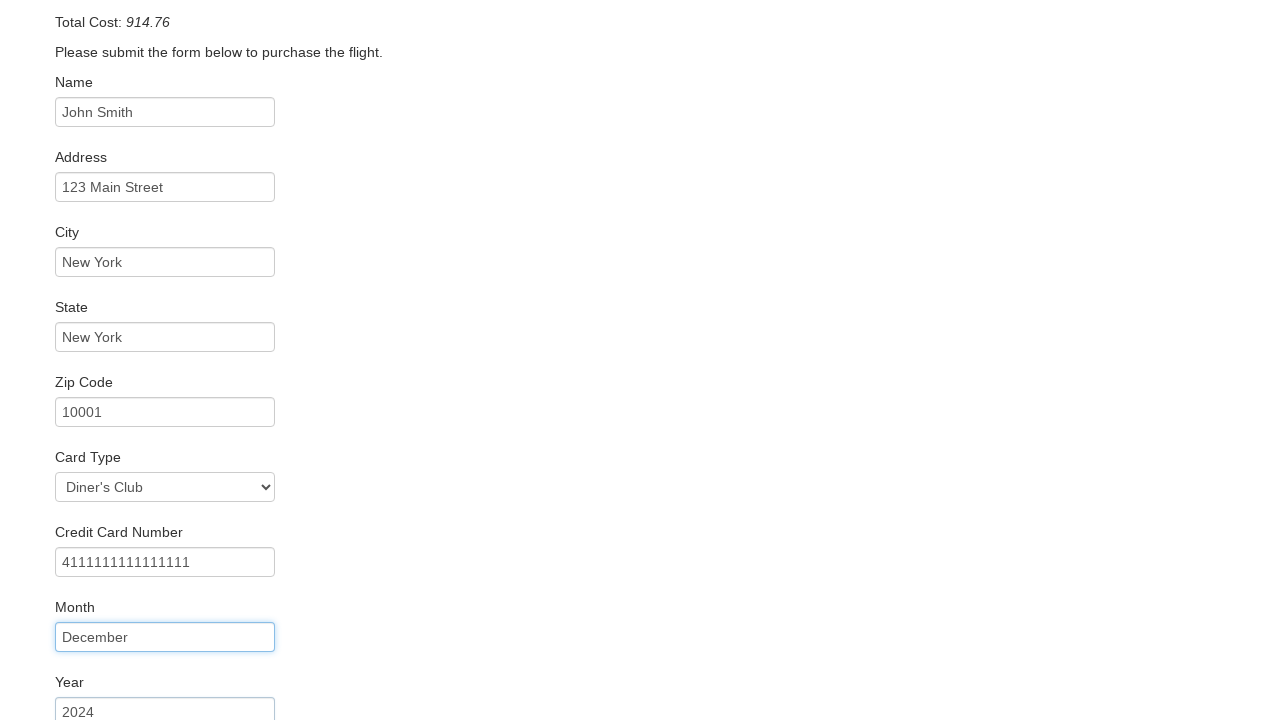

Filled name on card as 'John Smith' on #nameOnCard
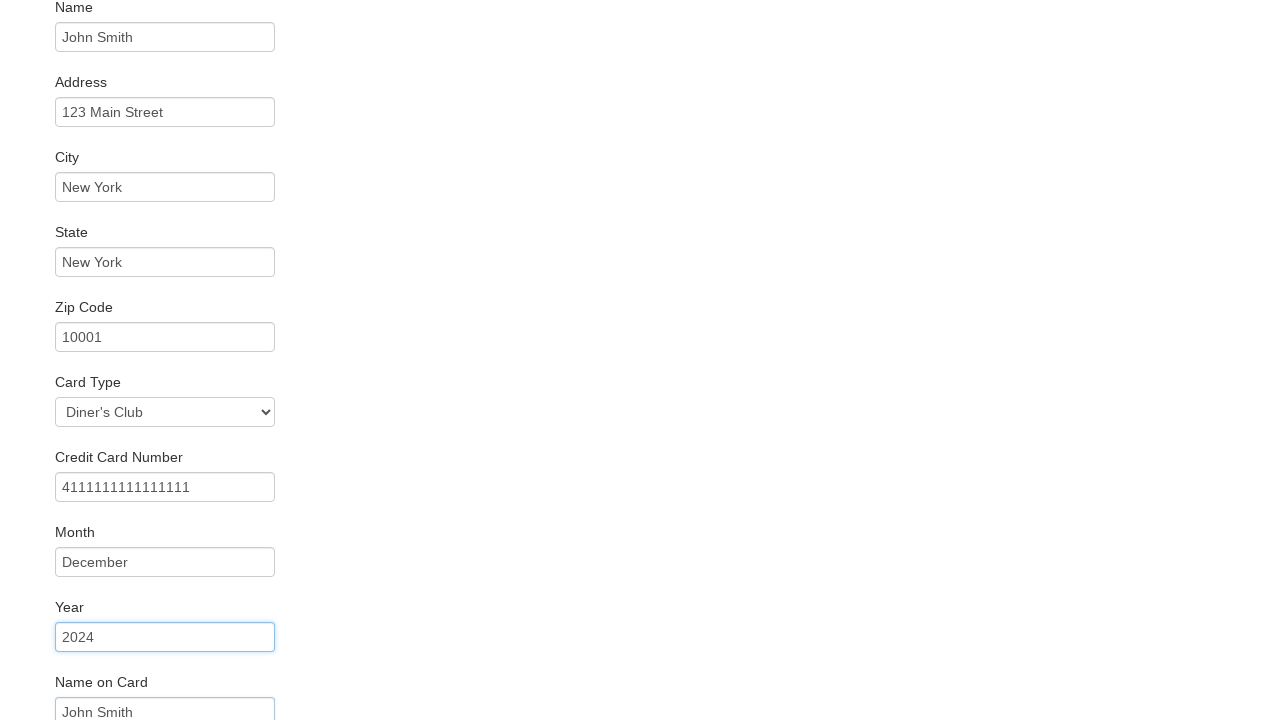

Checked remember me checkbox at (62, 656) on input[name='rememberMe']
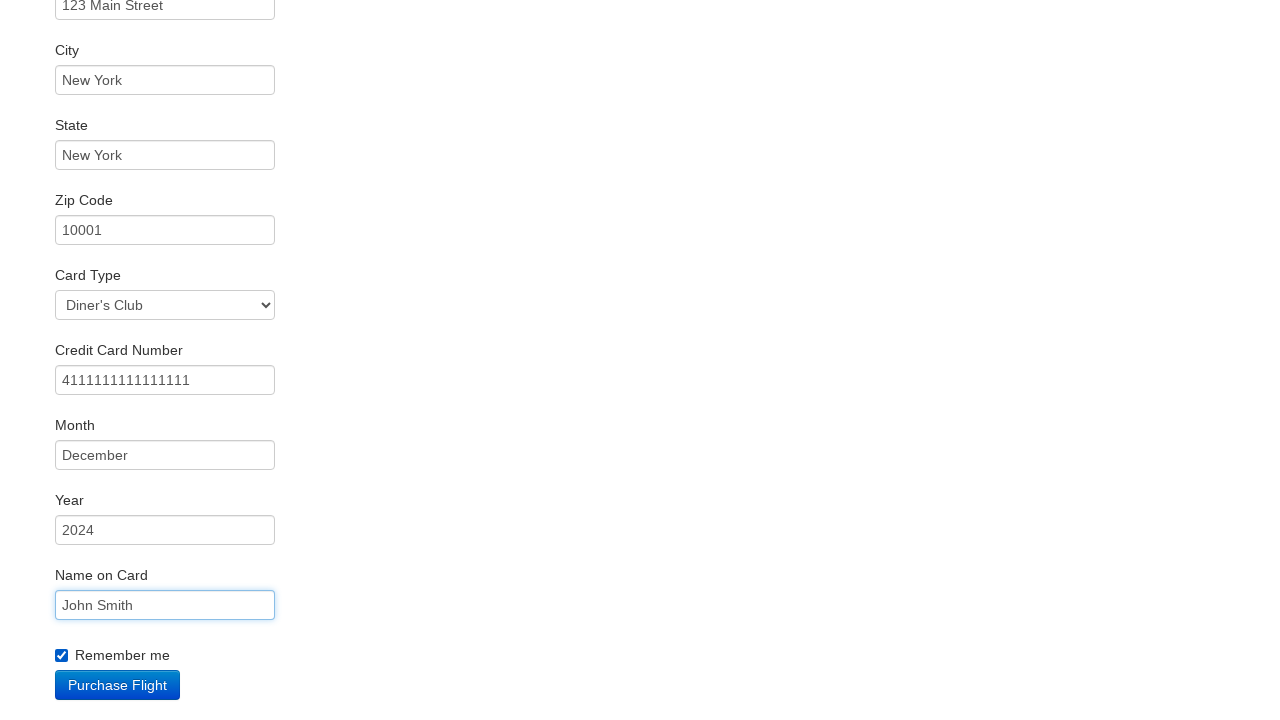

Clicked purchase button to submit booking at (118, 685) on xpath=/html/body/div[2]/form/div[11]/div/input
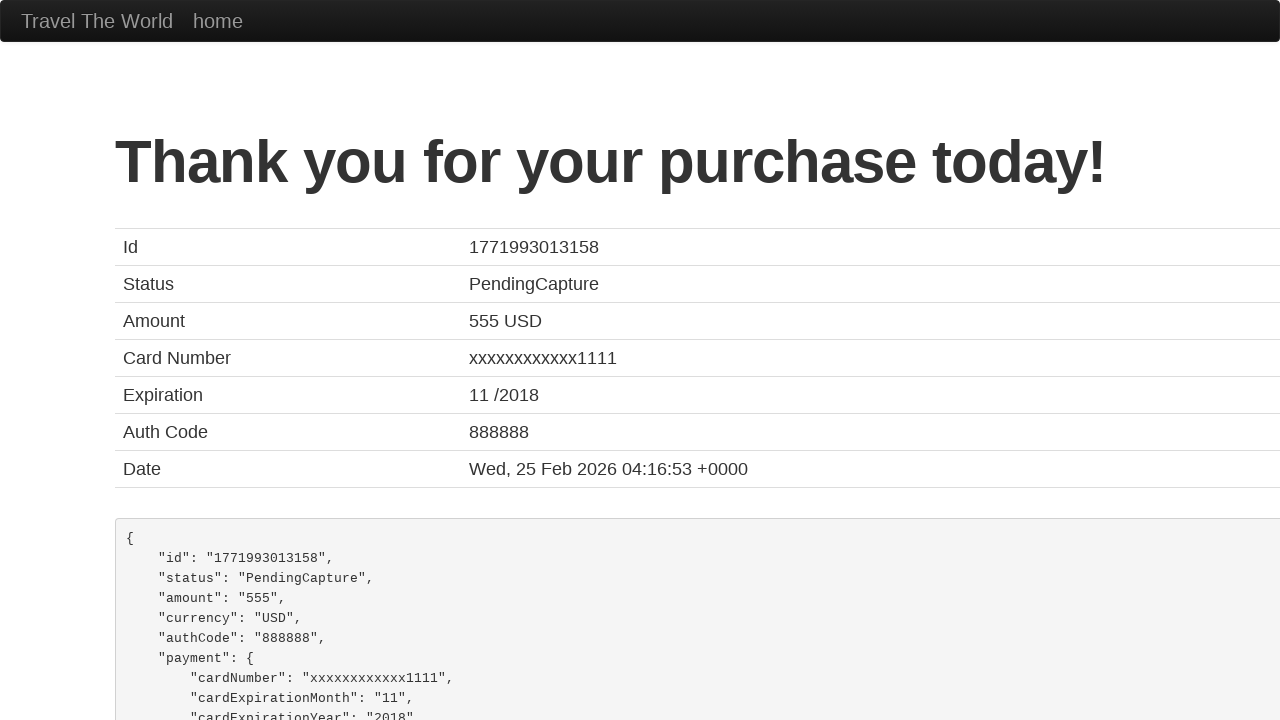

Waited for confirmation page to load
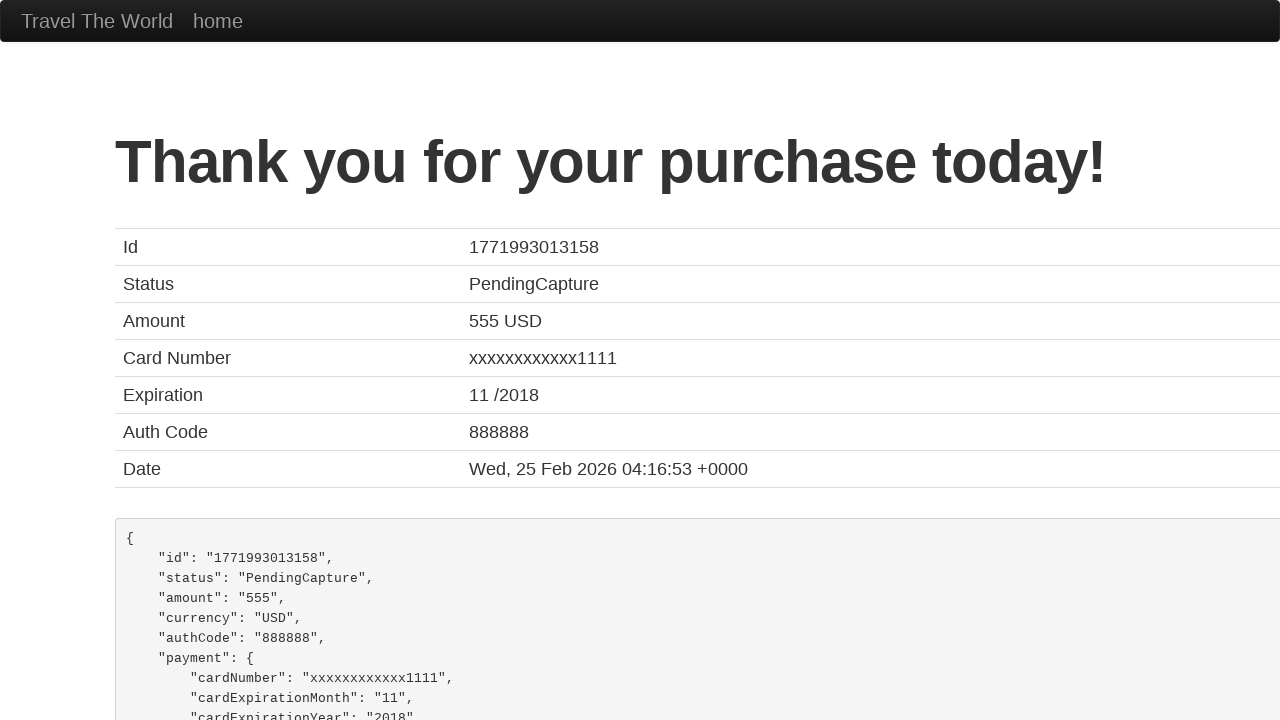

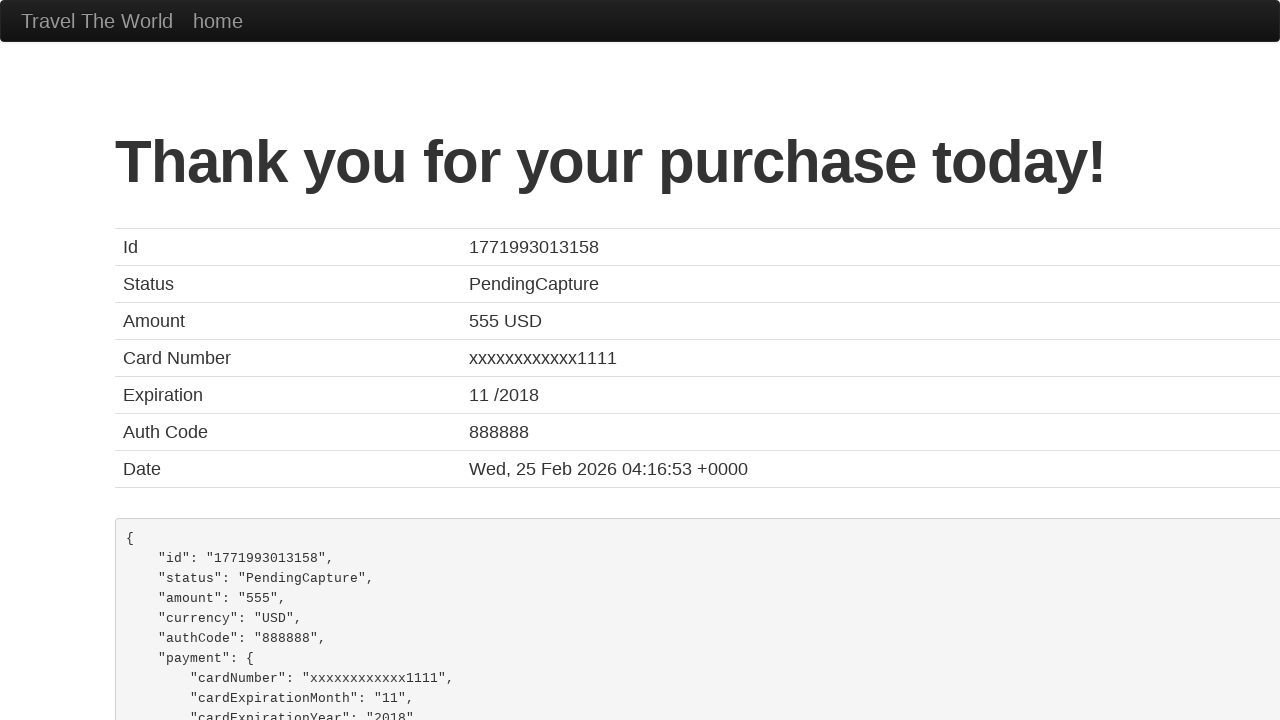